Navigates to MTGGoldfish homepage and verifies that the Articles link is present

Starting URL: http://www.mtggoldfish.com/

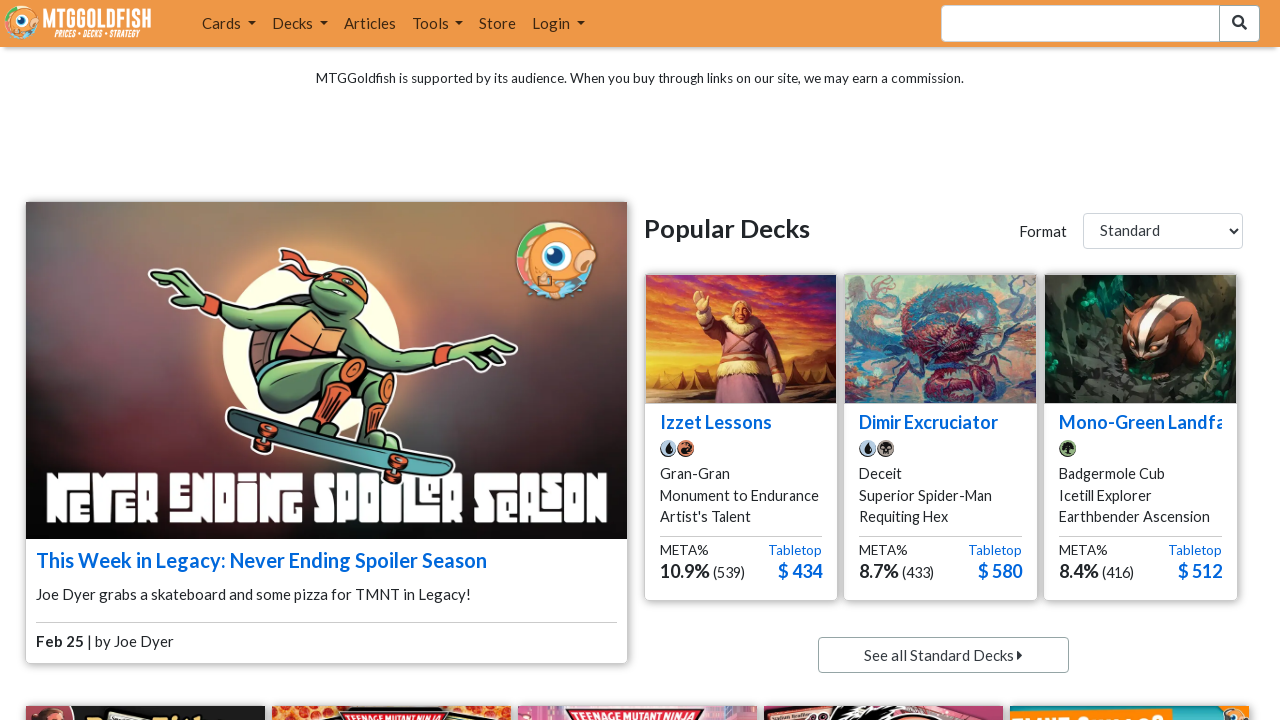

Waited for Articles link to be present on the page
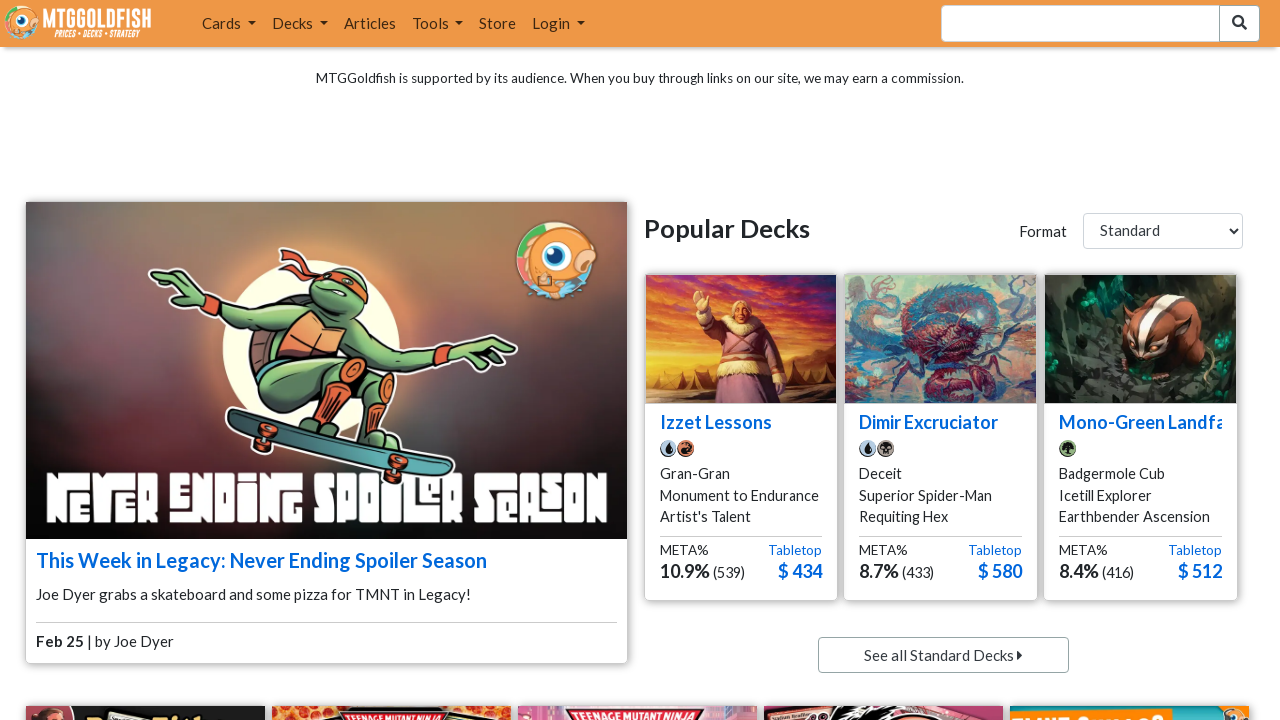

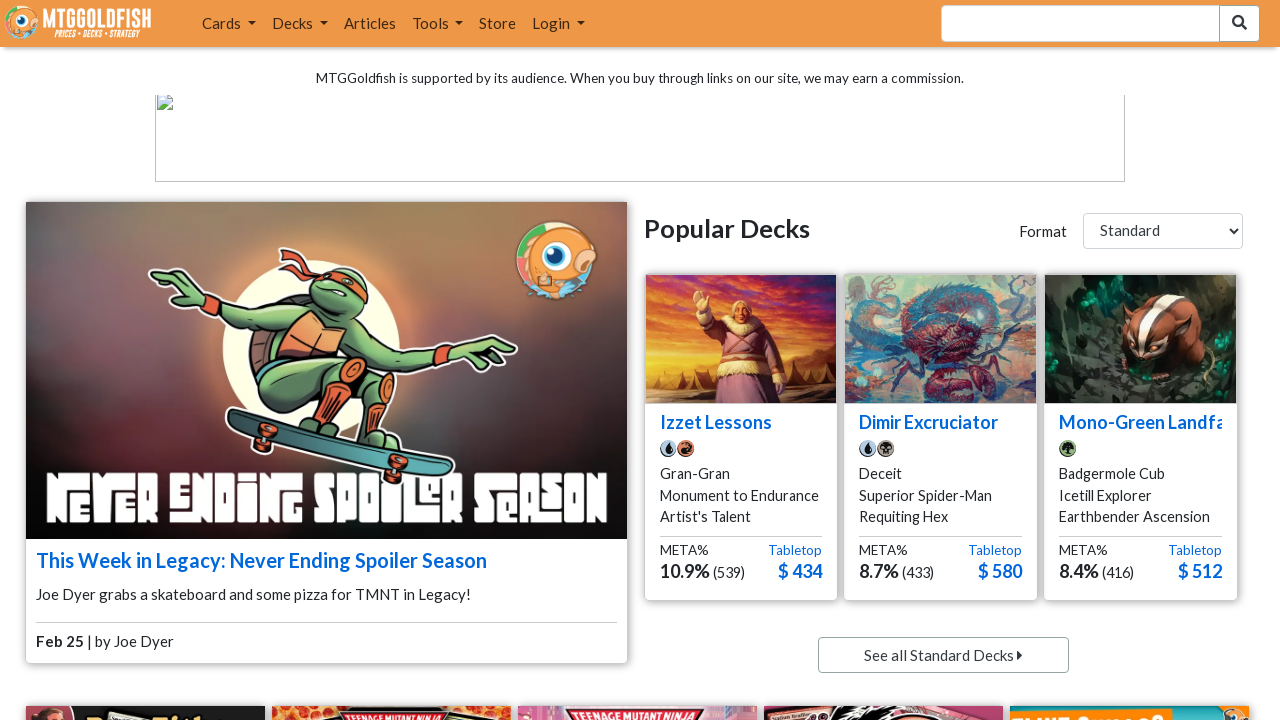